Tests iframe switching functionality by navigating to W3Schools TryIt editor, switching to the result iframe, clicking a button inside it, then switching back to the main content and clicking a navigation link

Starting URL: https://www.w3schools.com/js/tryit.asp?filename=tryjs_myfirst

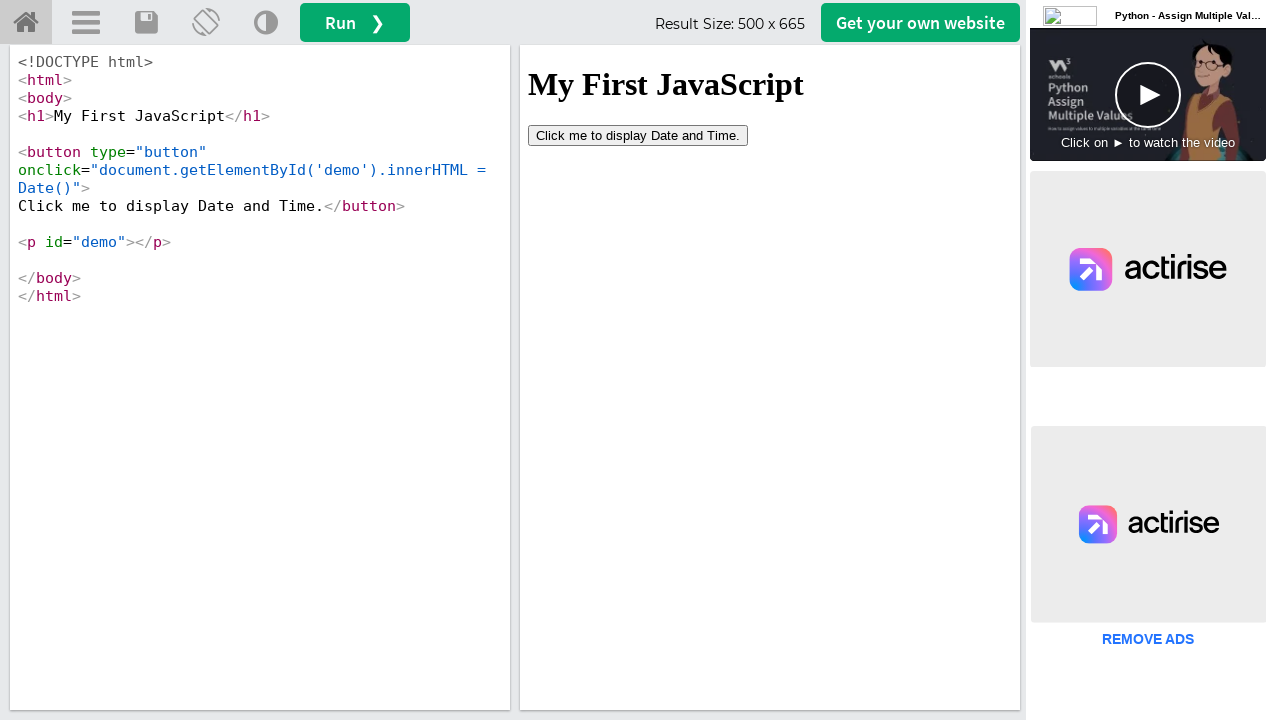

Located the iframeResult iframe for switching
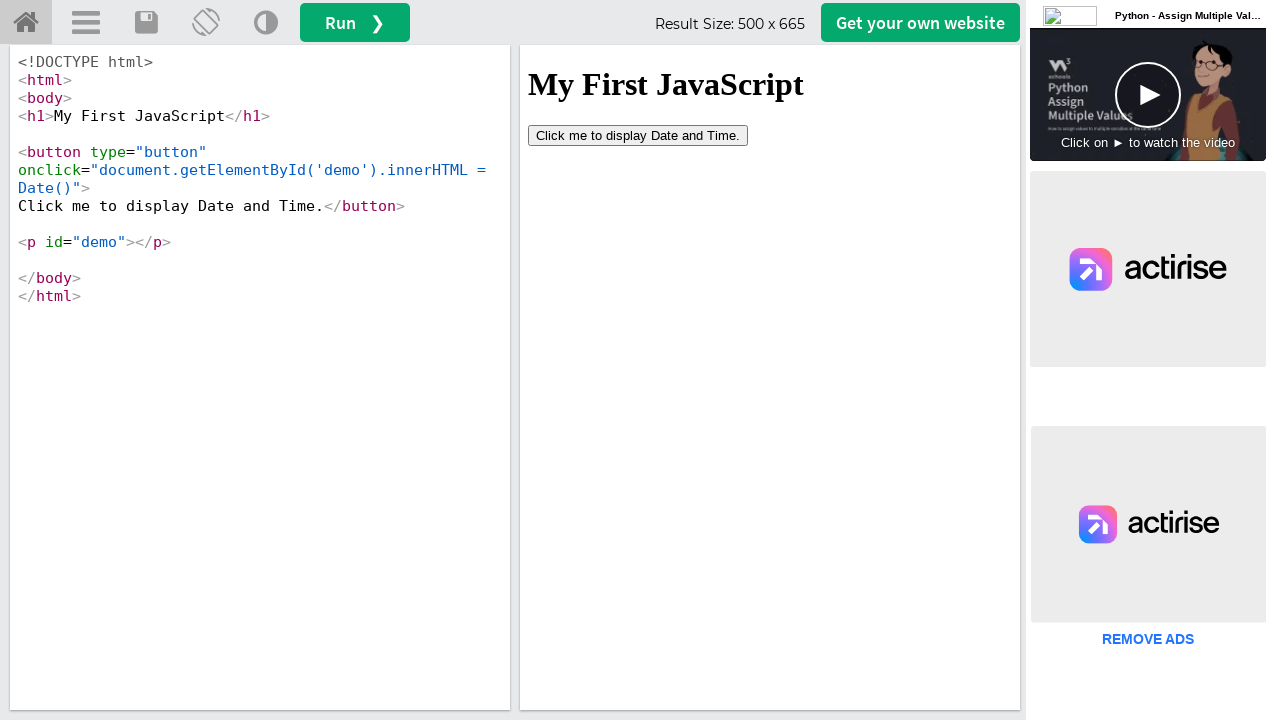

Clicked button inside the result iframe at (638, 135) on iframe#iframeResult >> internal:control=enter-frame >> button[type='button']
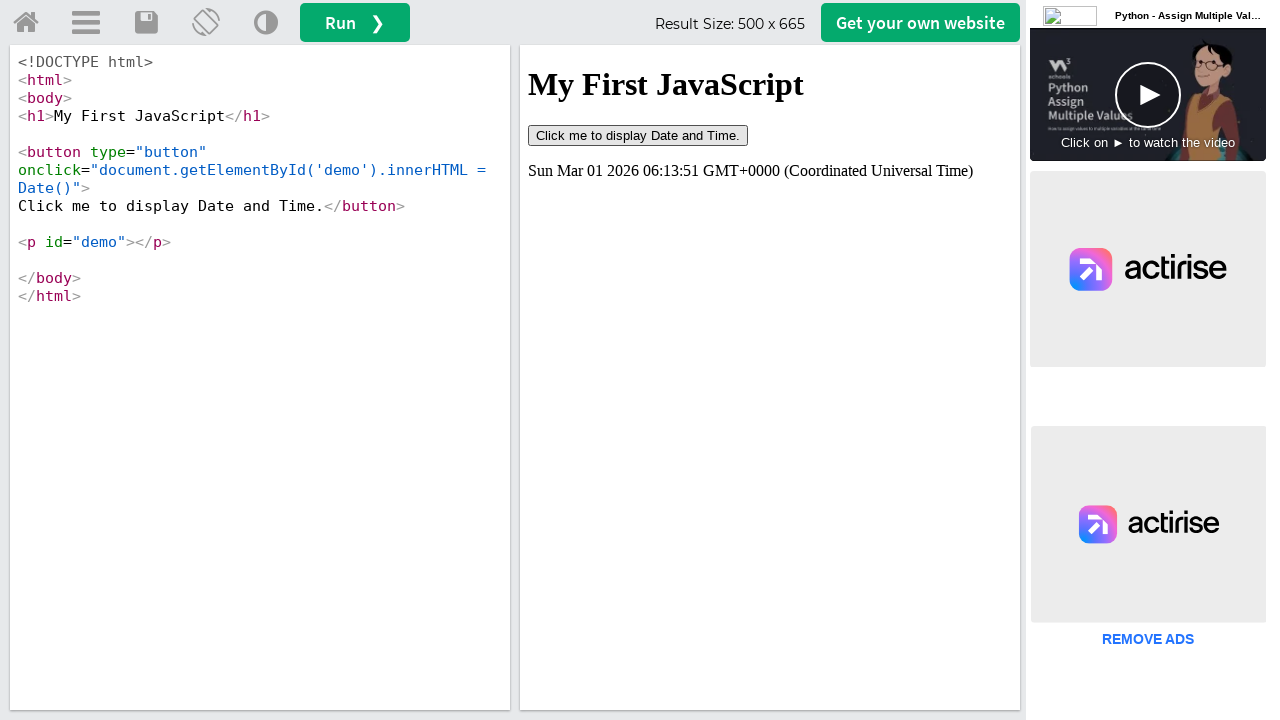

Clicked the 'Try it Yourself' home link in main content at (26, 23) on a#tryhome
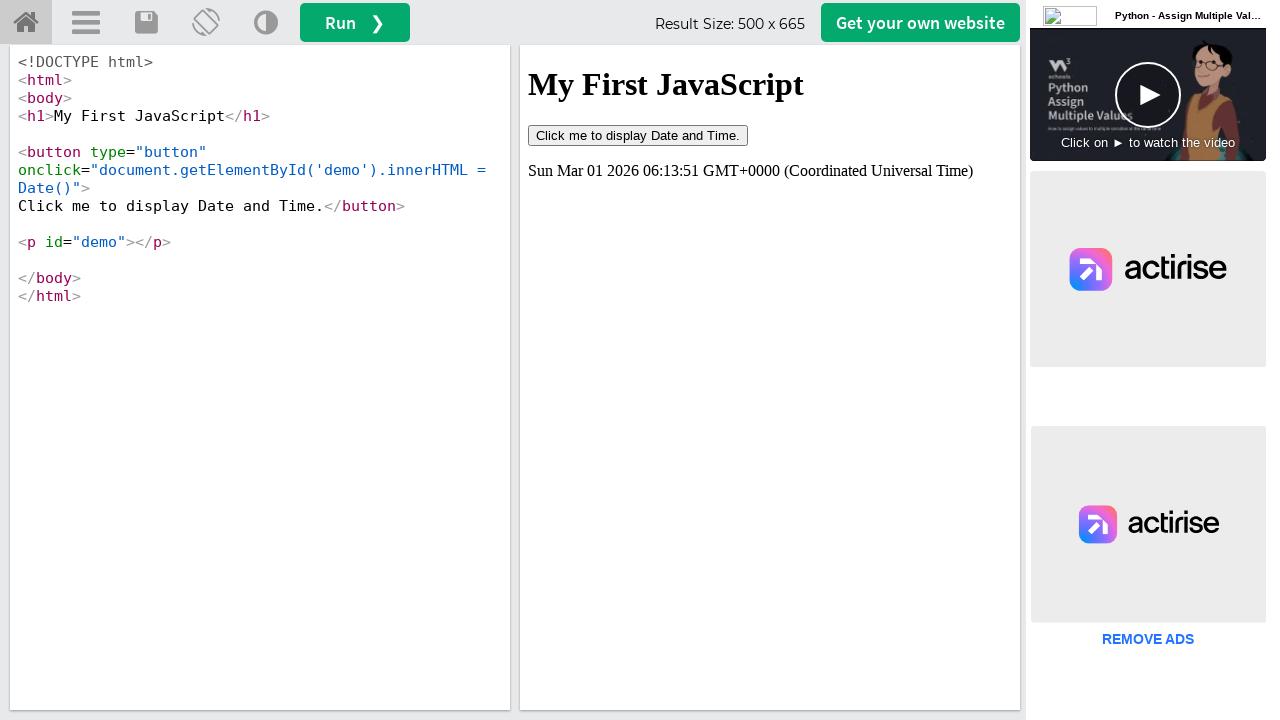

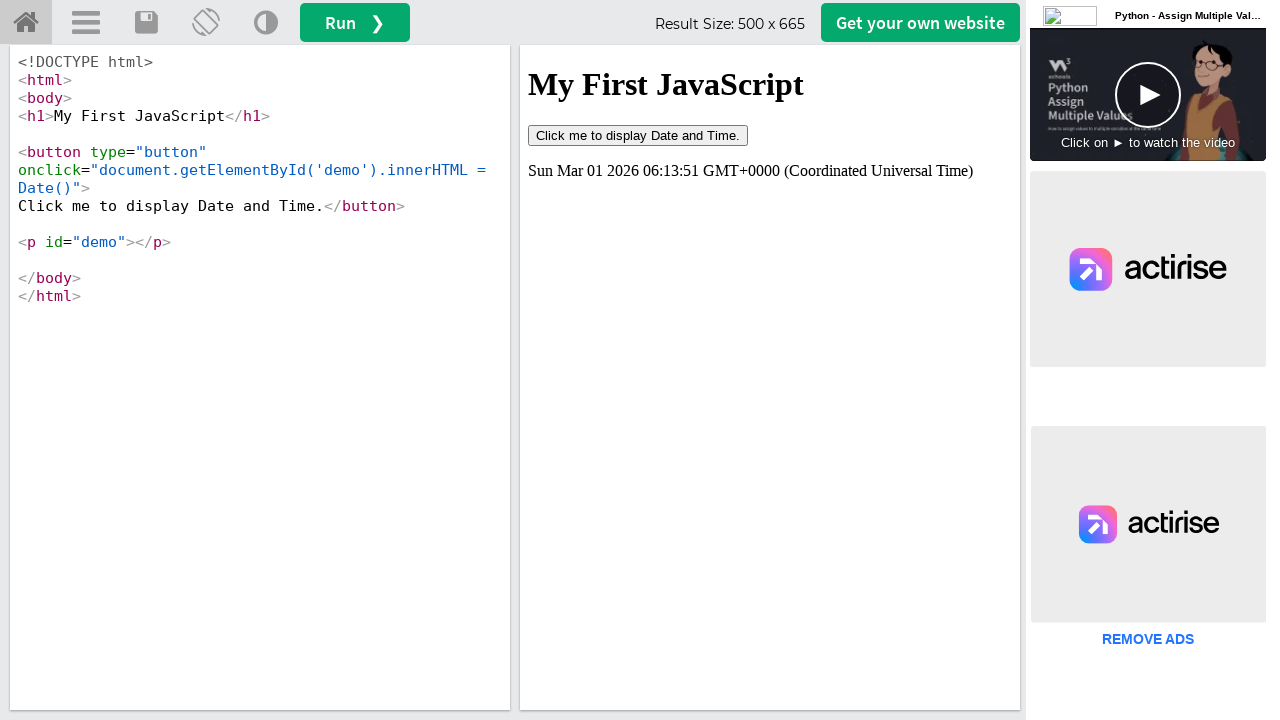